Tests that mismatched passwords show an error message

Starting URL: https://vetapp-signup.netlify.app/

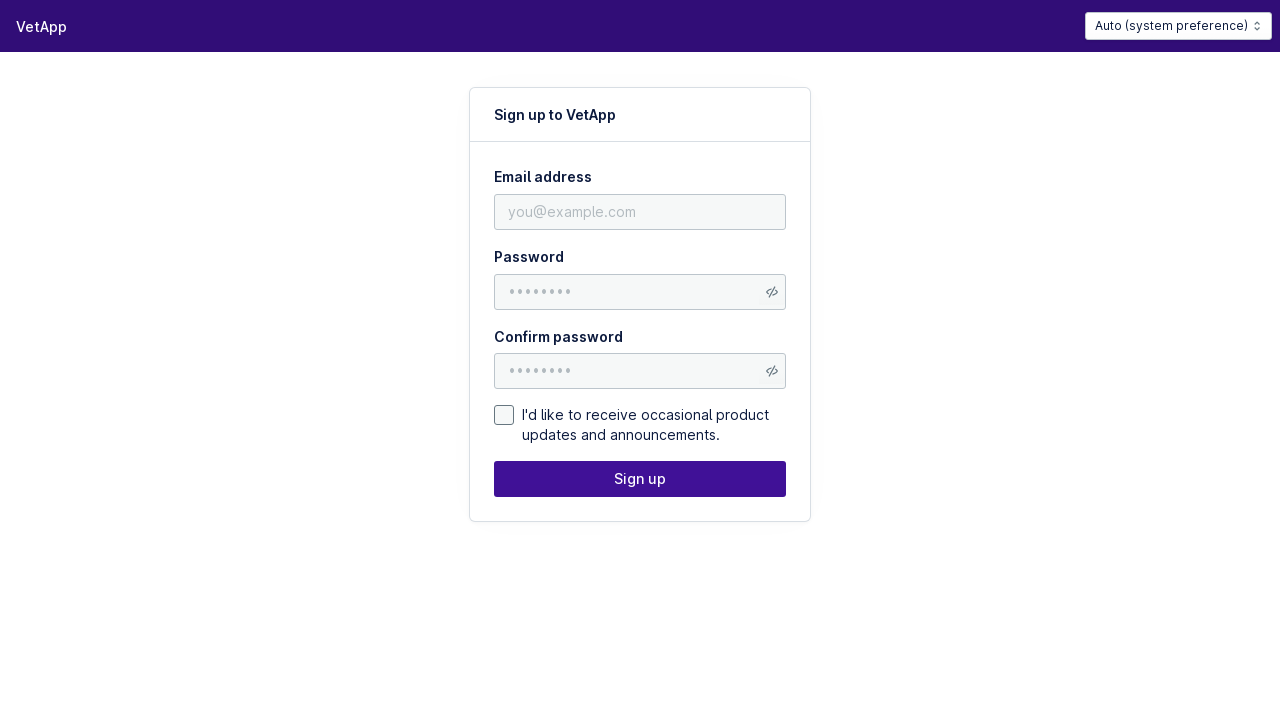

Filled email field with 'johnsmith@example.com' on nord-input[name="email"] input
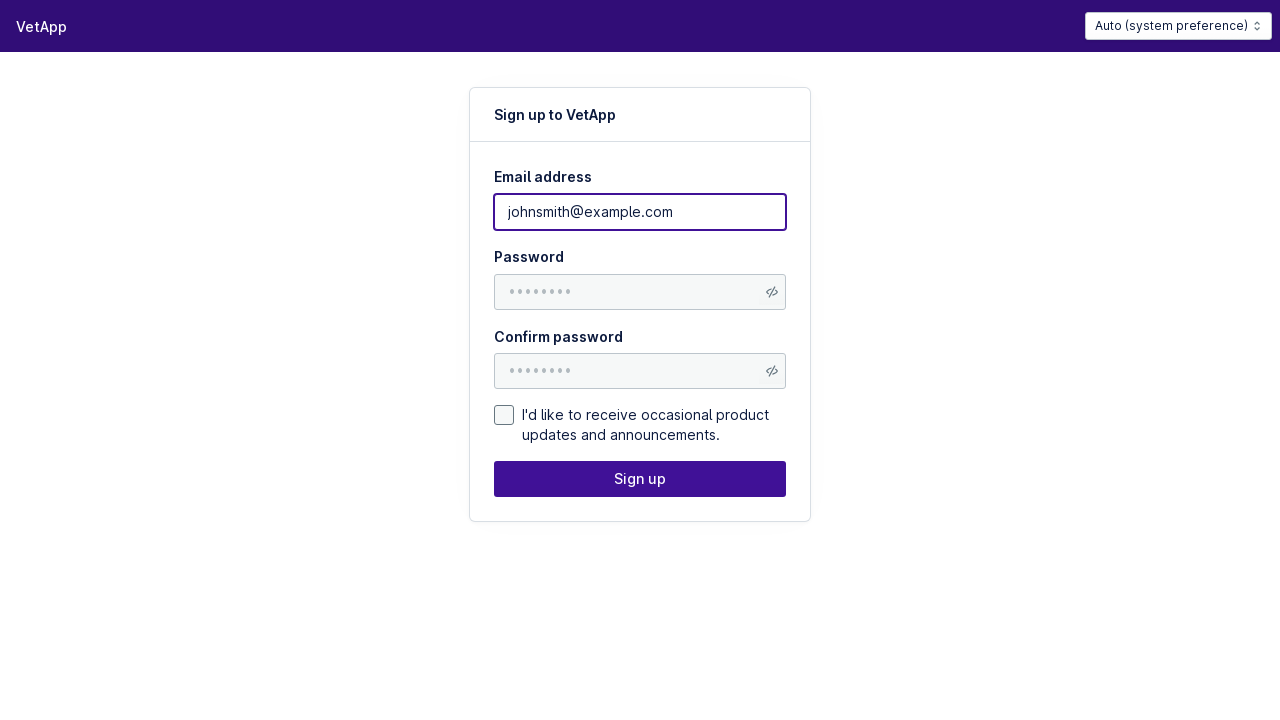

Filled password field with 'Supersecr3t!' on nord-input[name="new-password"] input
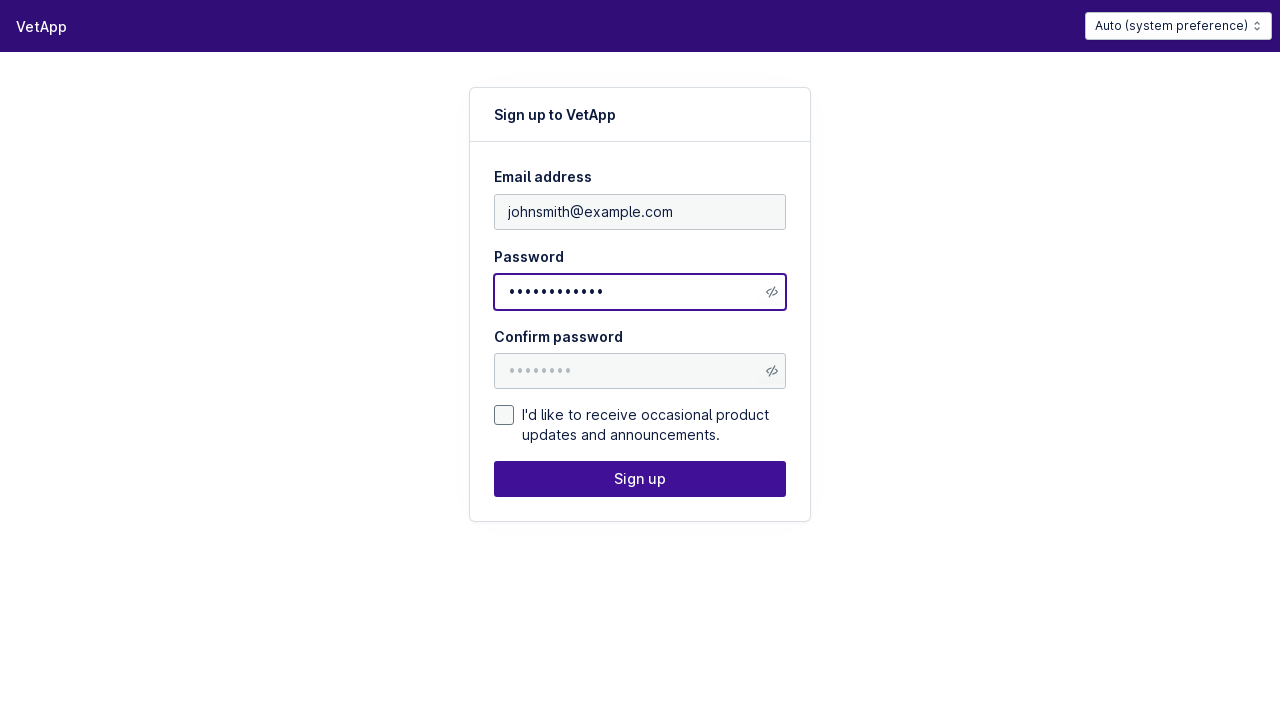

Filled confirm password field with 'DifferentPassword!' (mismatched) on nord-input[name="confirm-password"] input
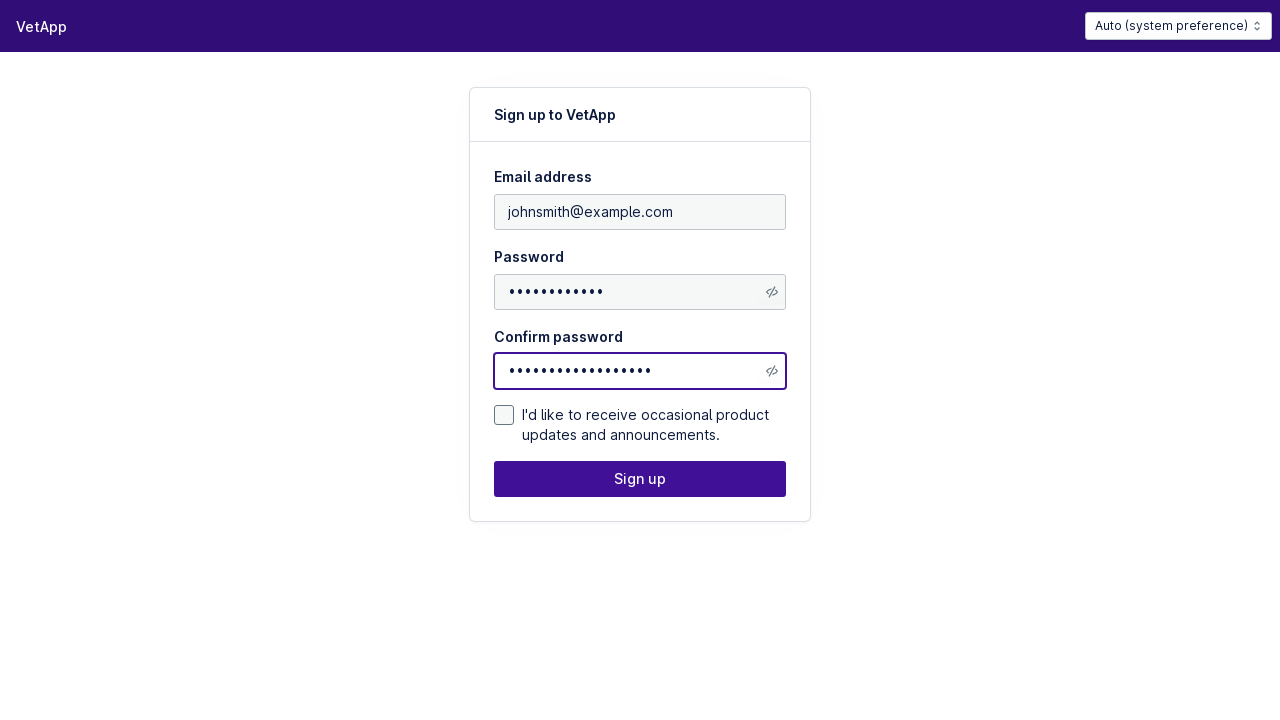

Clicked submit button at (772, 292) on nord-button[type="submit"]
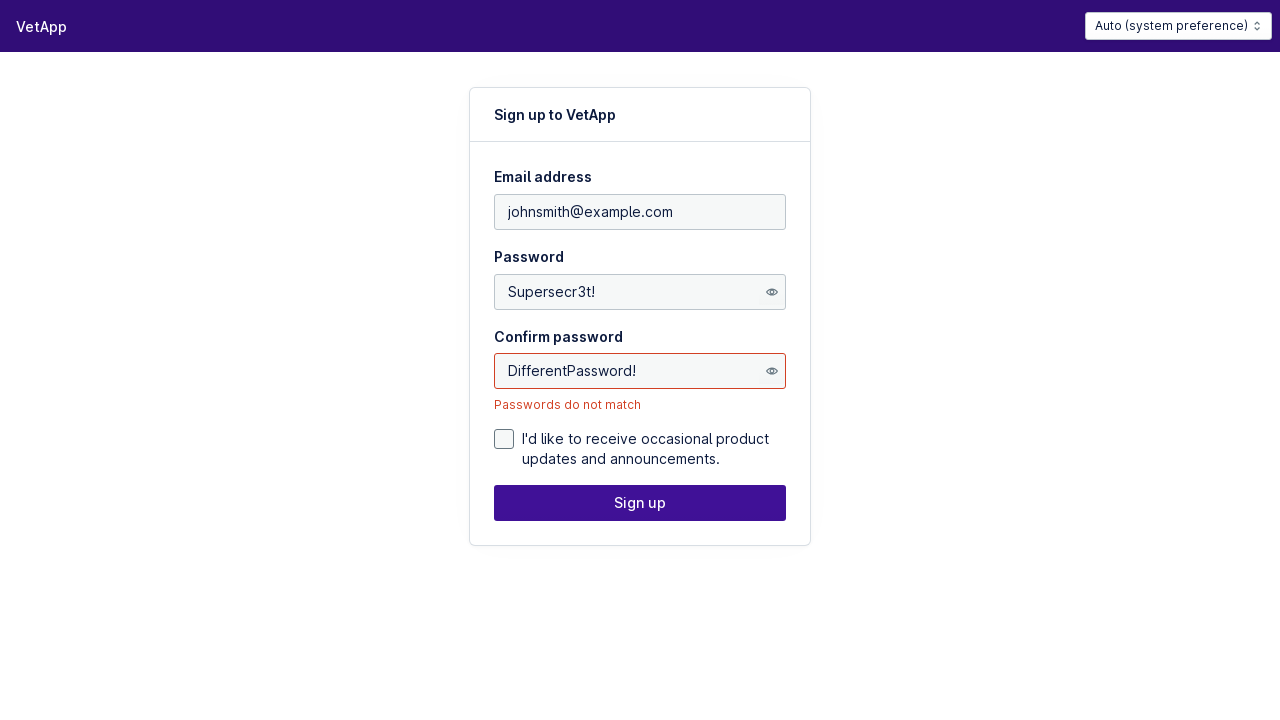

Password mismatch error message appeared
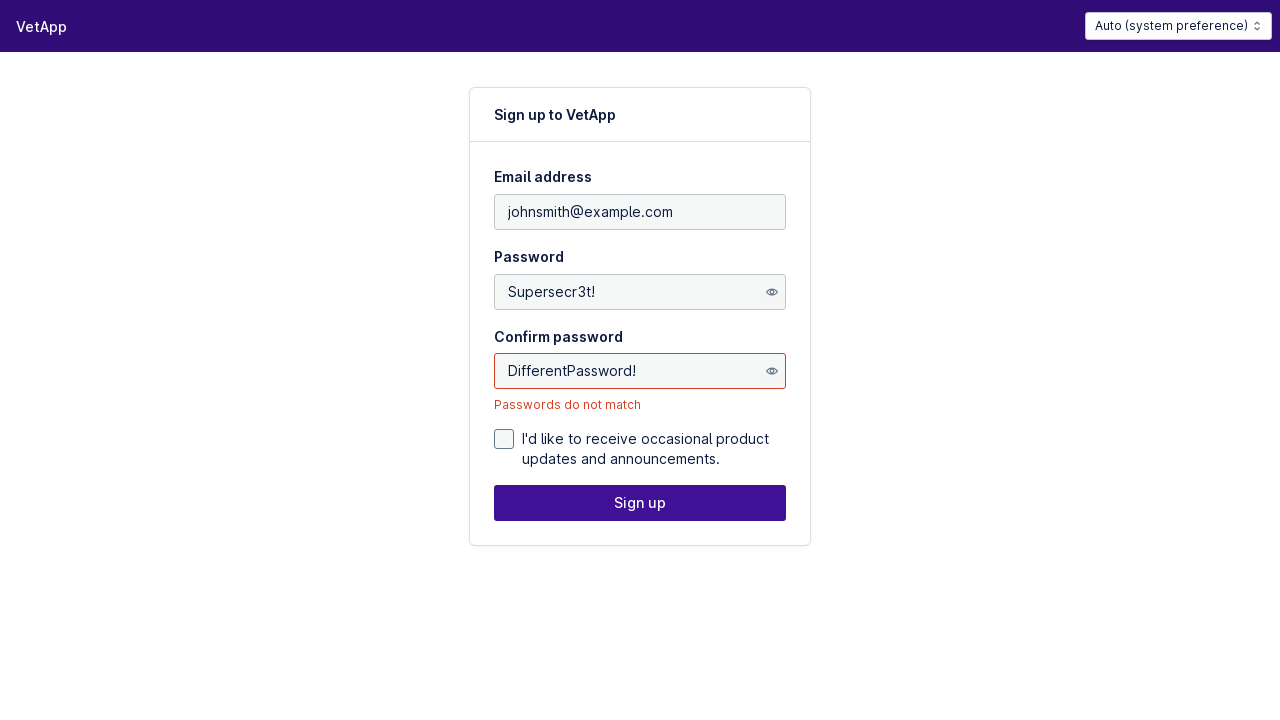

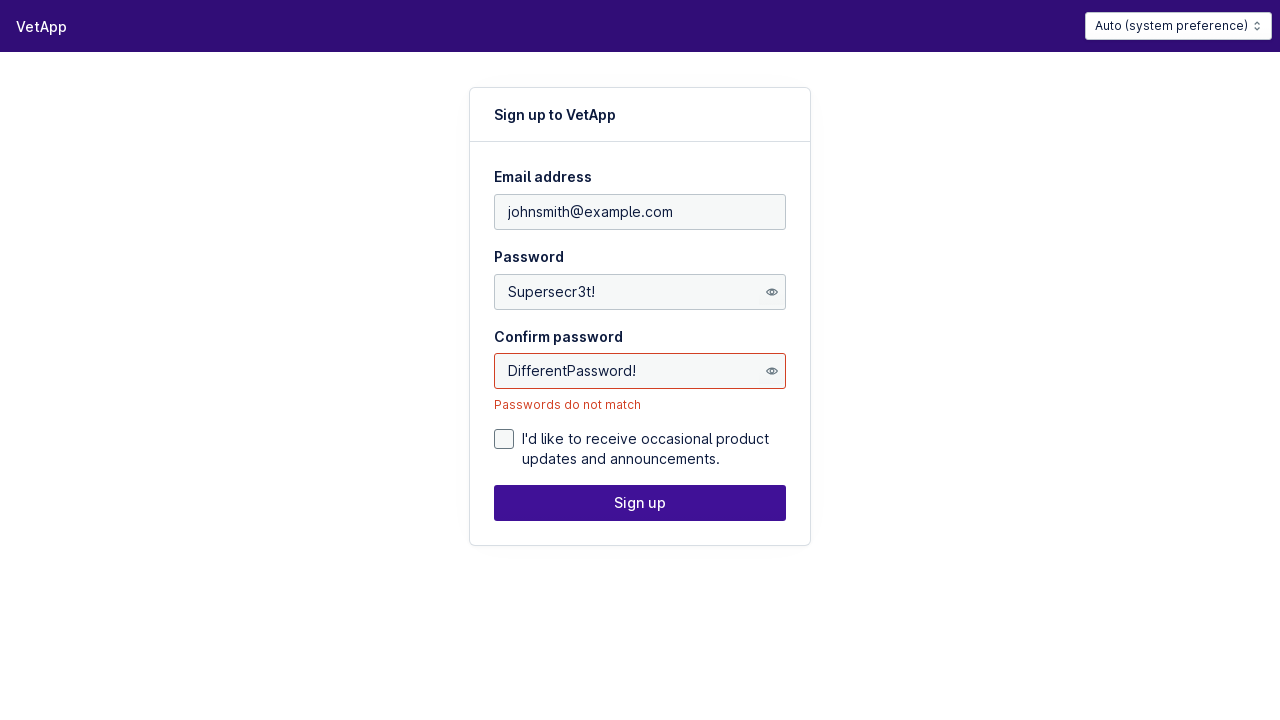